Tests multiple window handling by navigating to a Selenium practice site, clicking on a "Top Deals" link that opens a new window, and verifying the new window opens.

Starting URL: https://rahulshettyacademy.com/seleniumPractise/#/

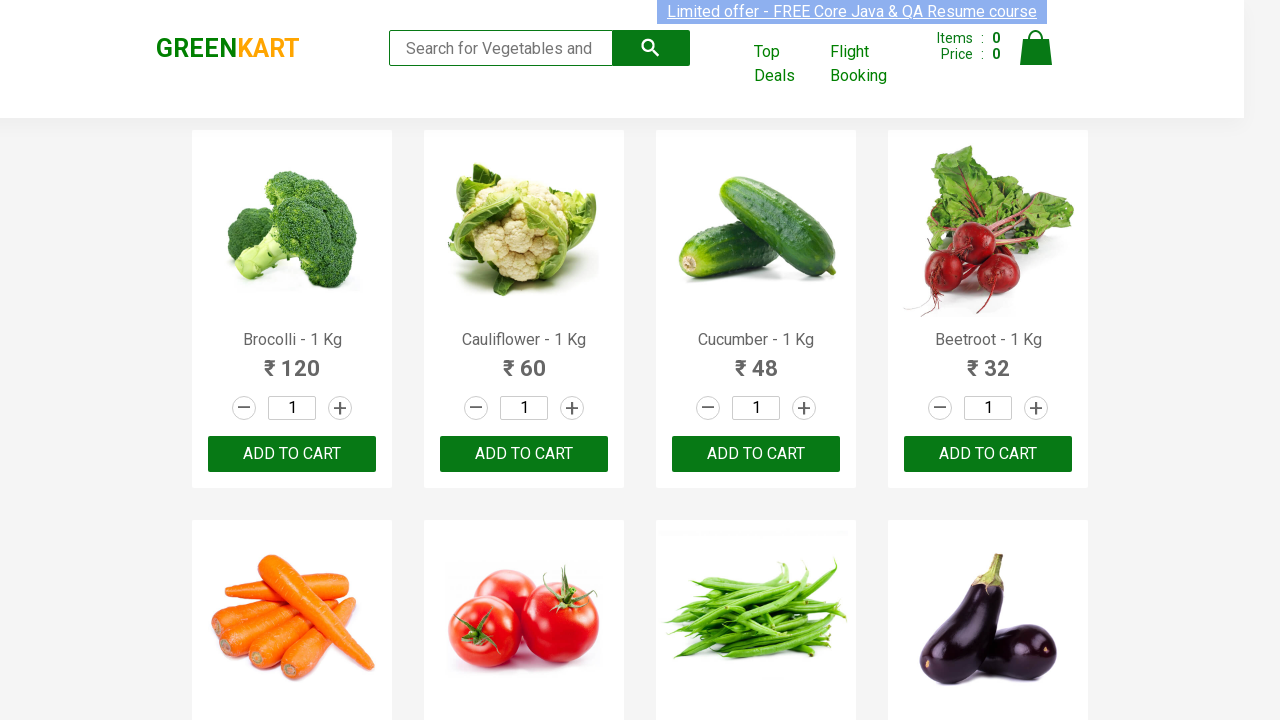

Navigated to Selenium practice site
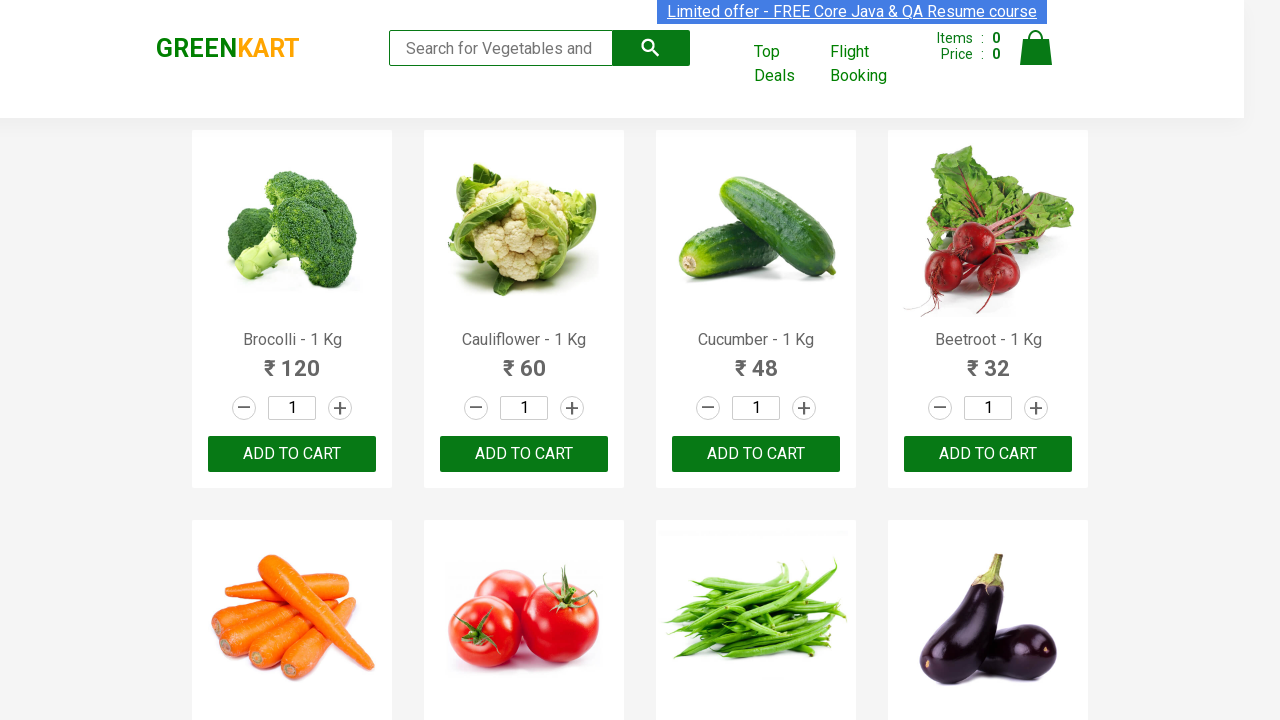

Set viewport to 1920x1080
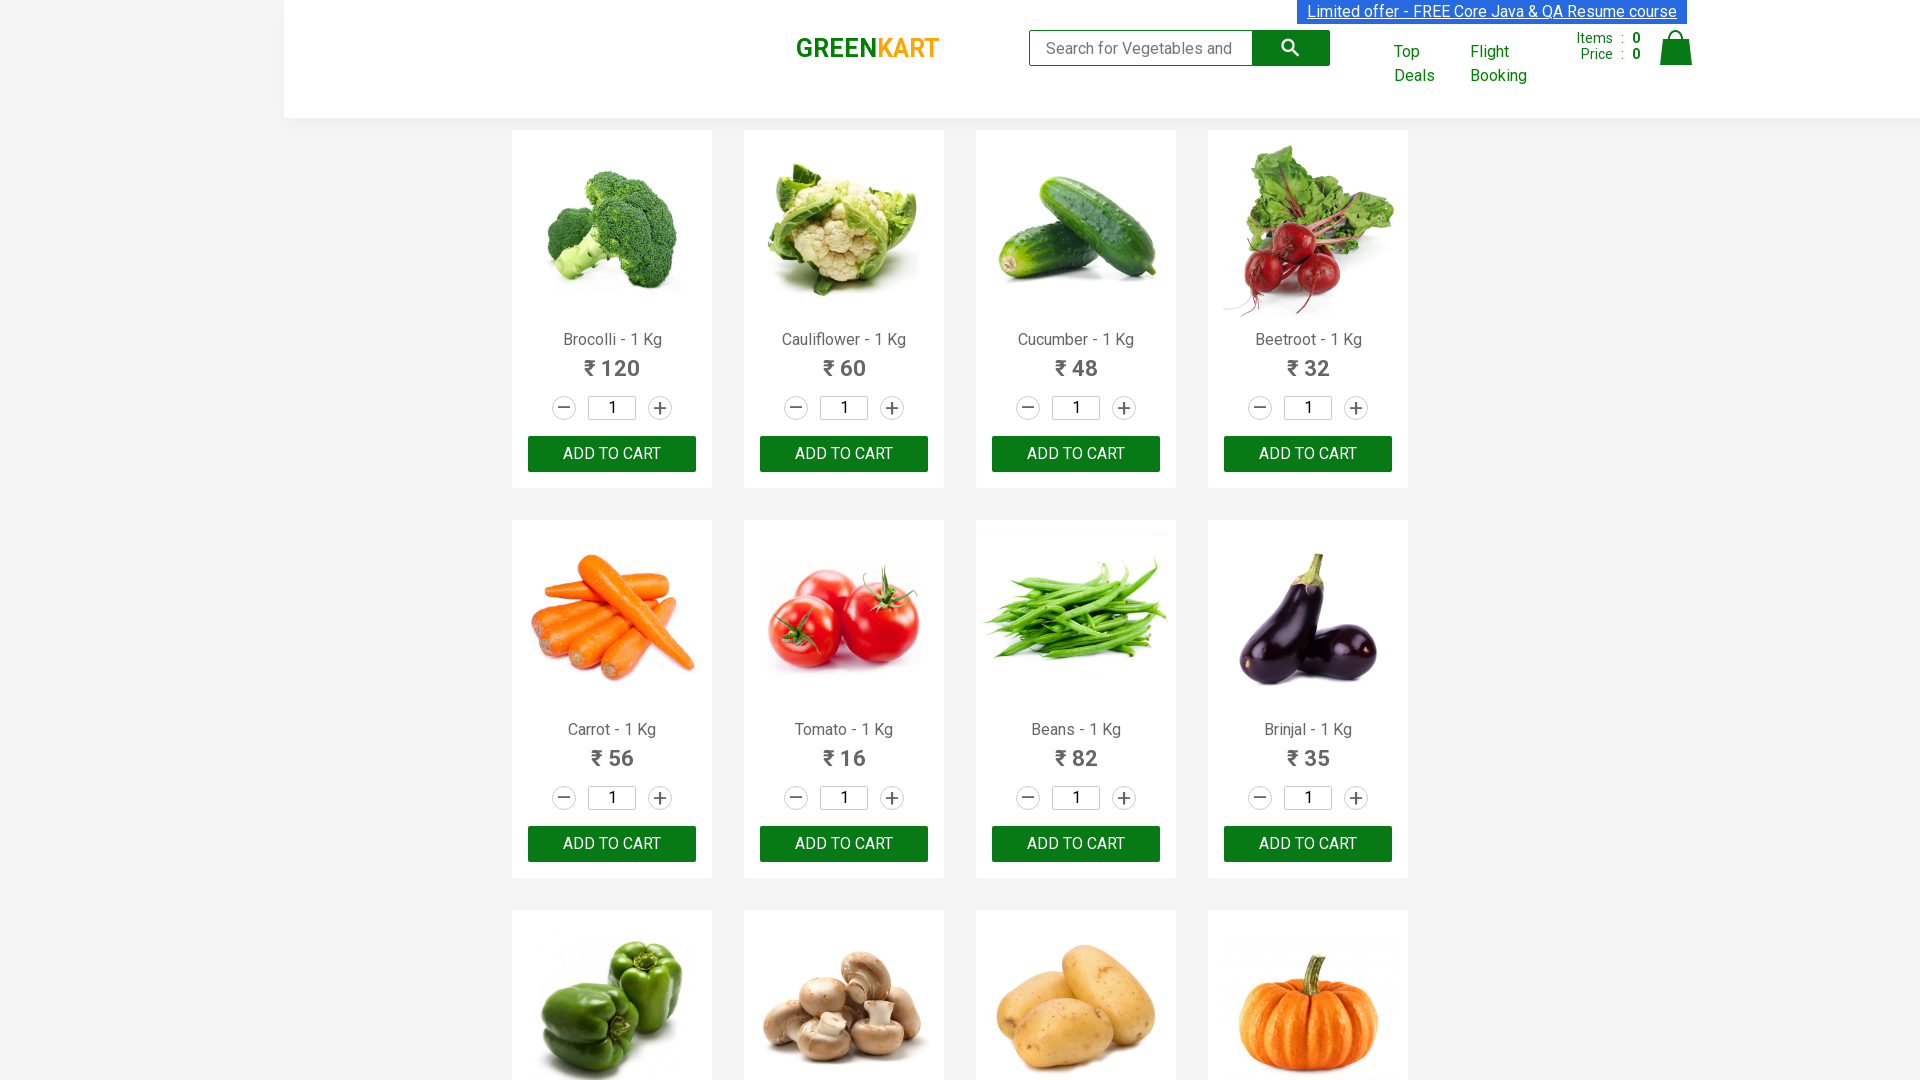

Clicked on Top Deals link to open new window at (1516, 64) on a[href='https://rahulshettyacademy.com/dropdownsPractise/']
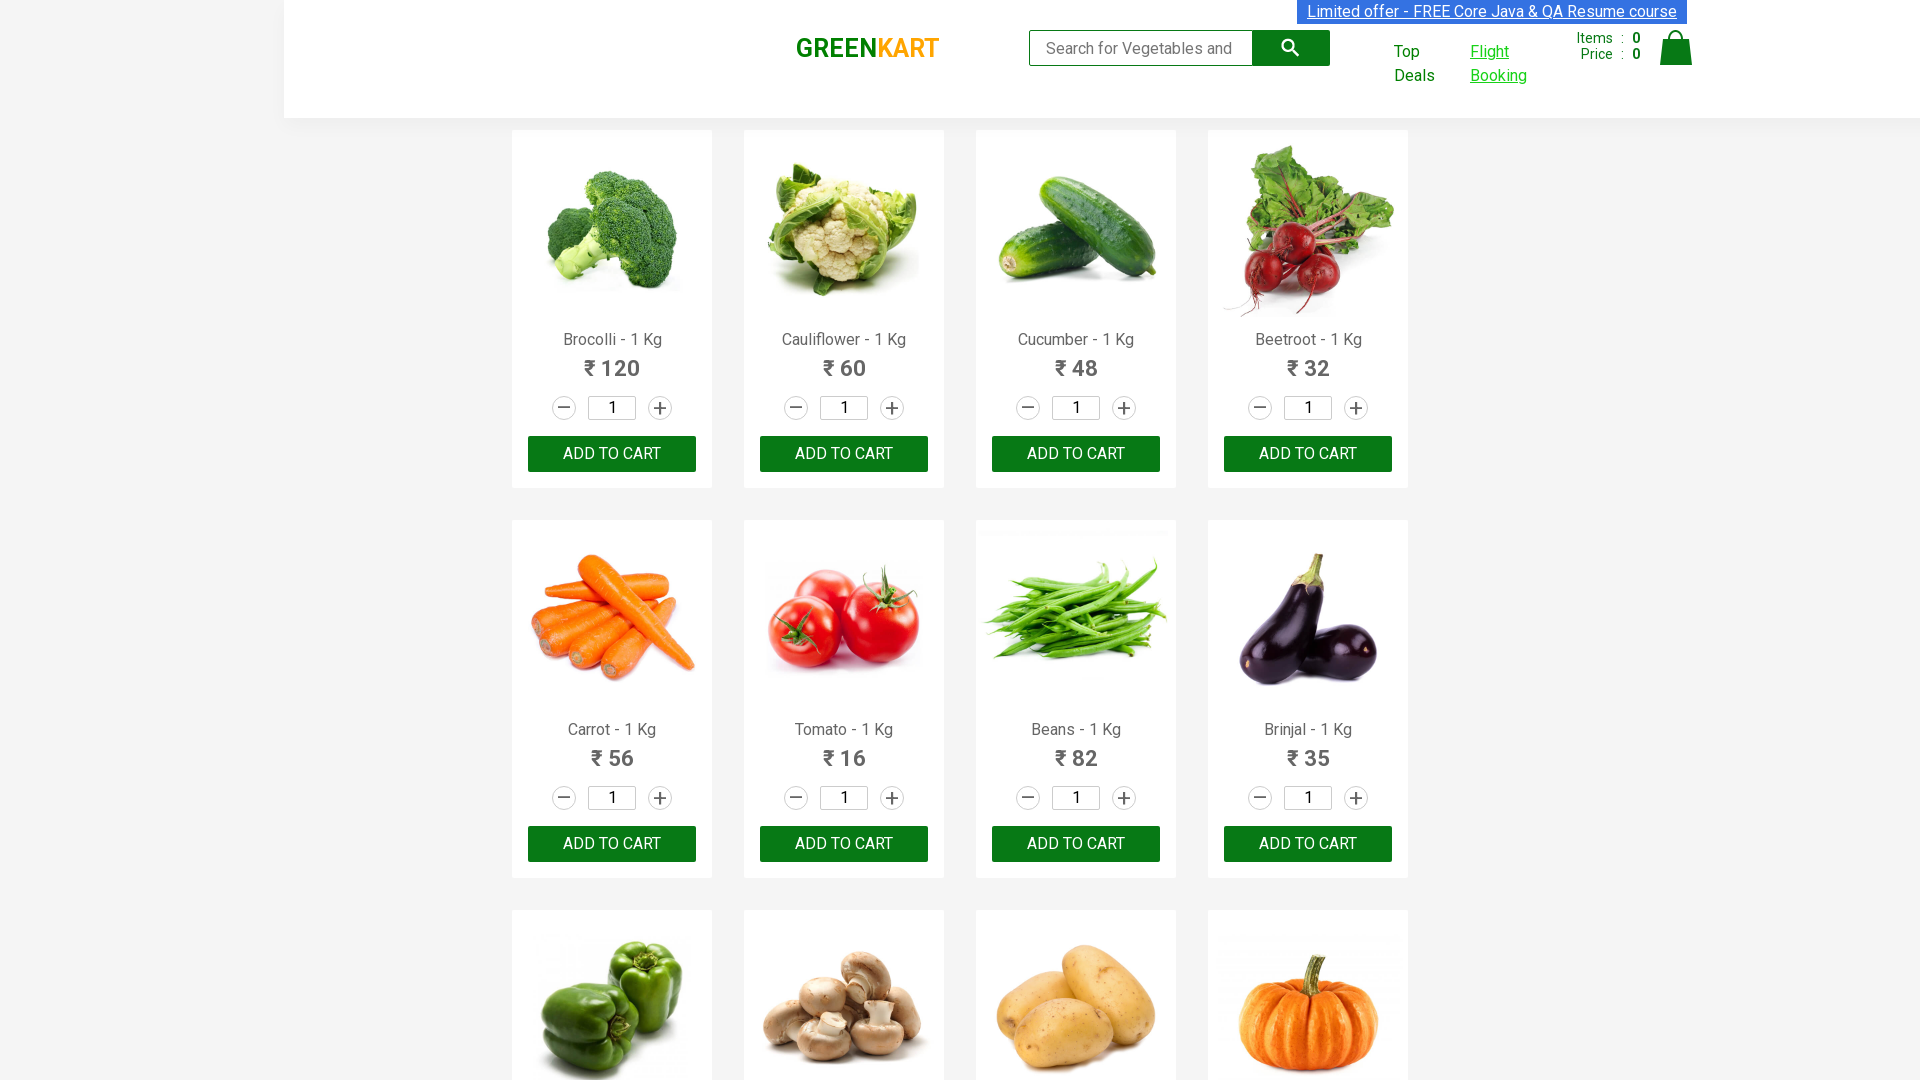

Captured new window reference
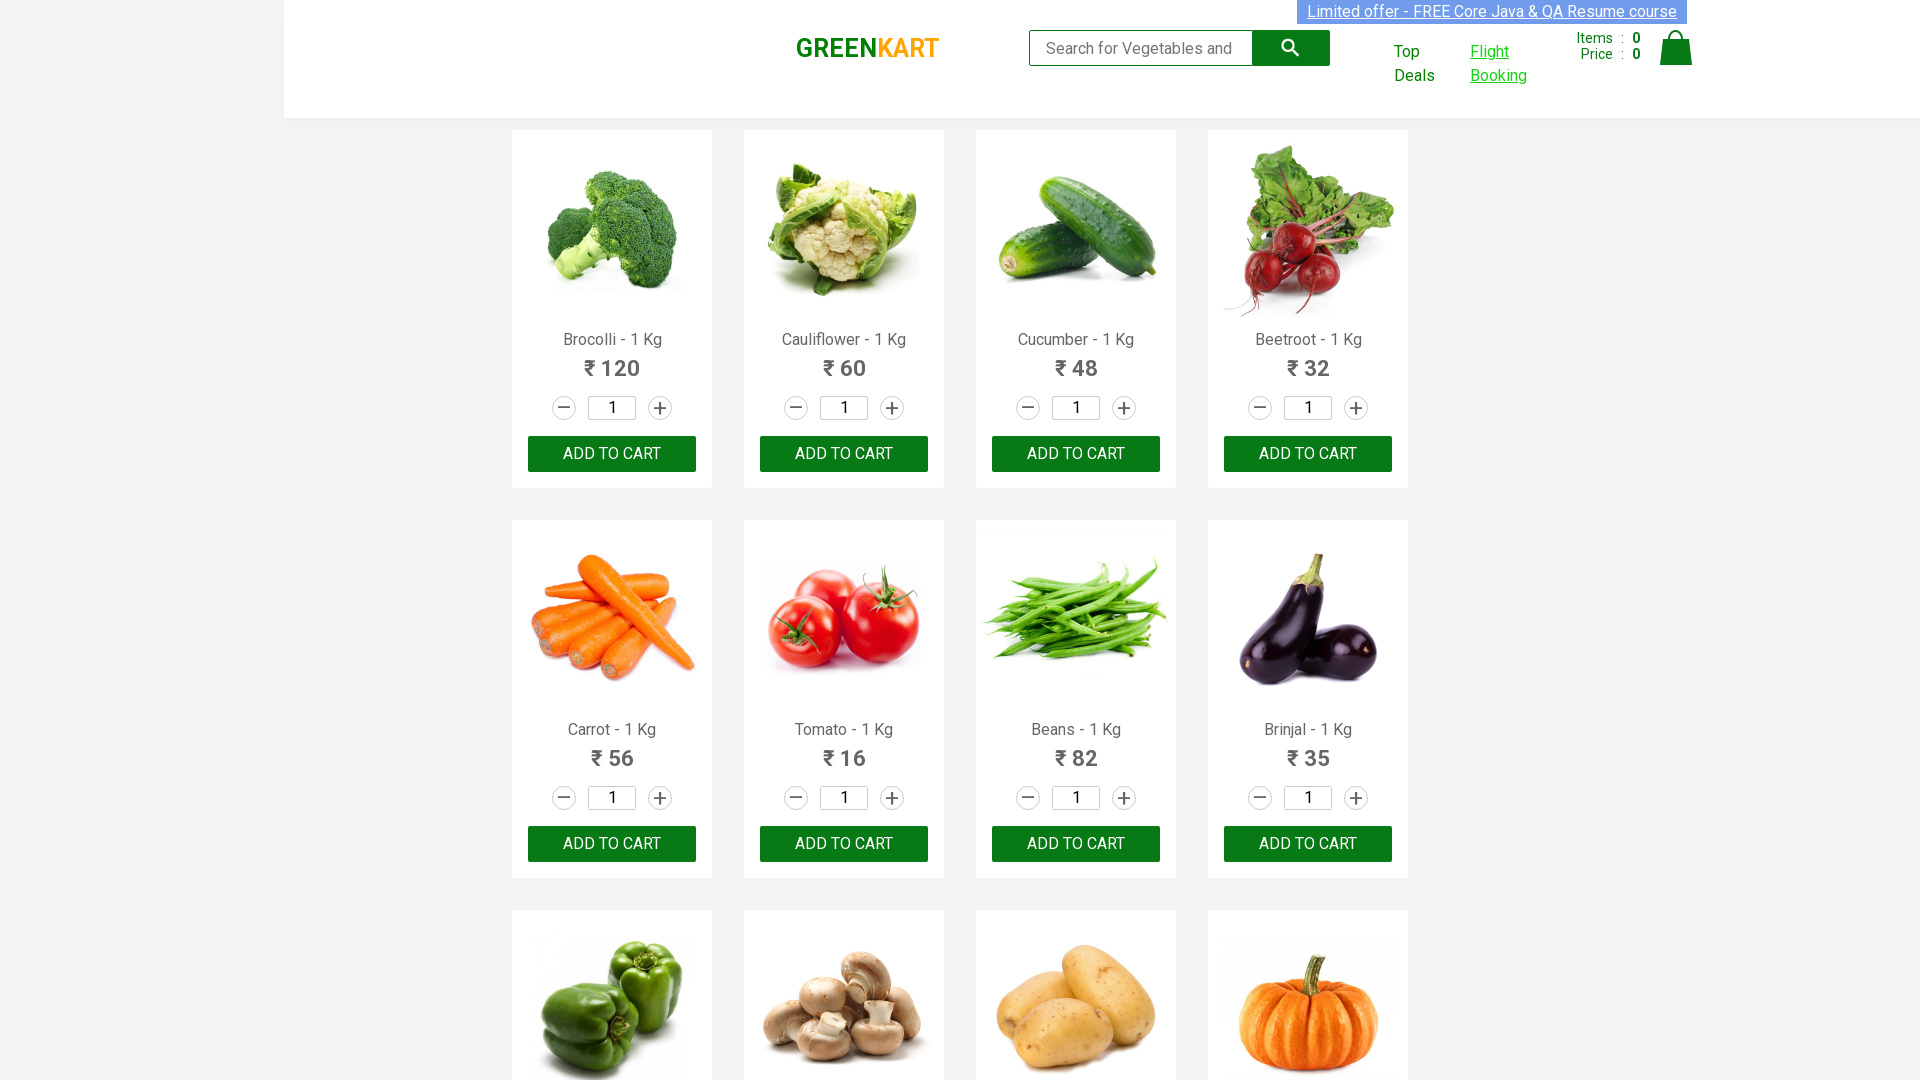

New window loaded successfully
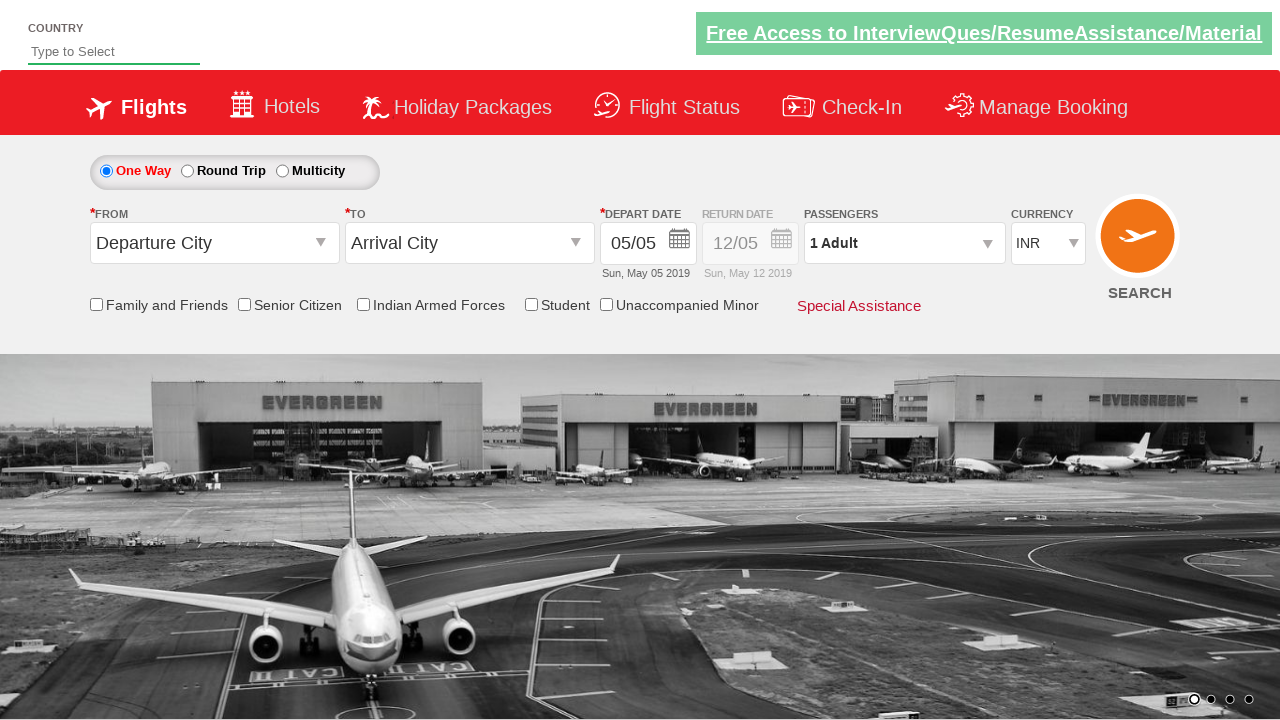

Verified multiple windows are open: 2 windows
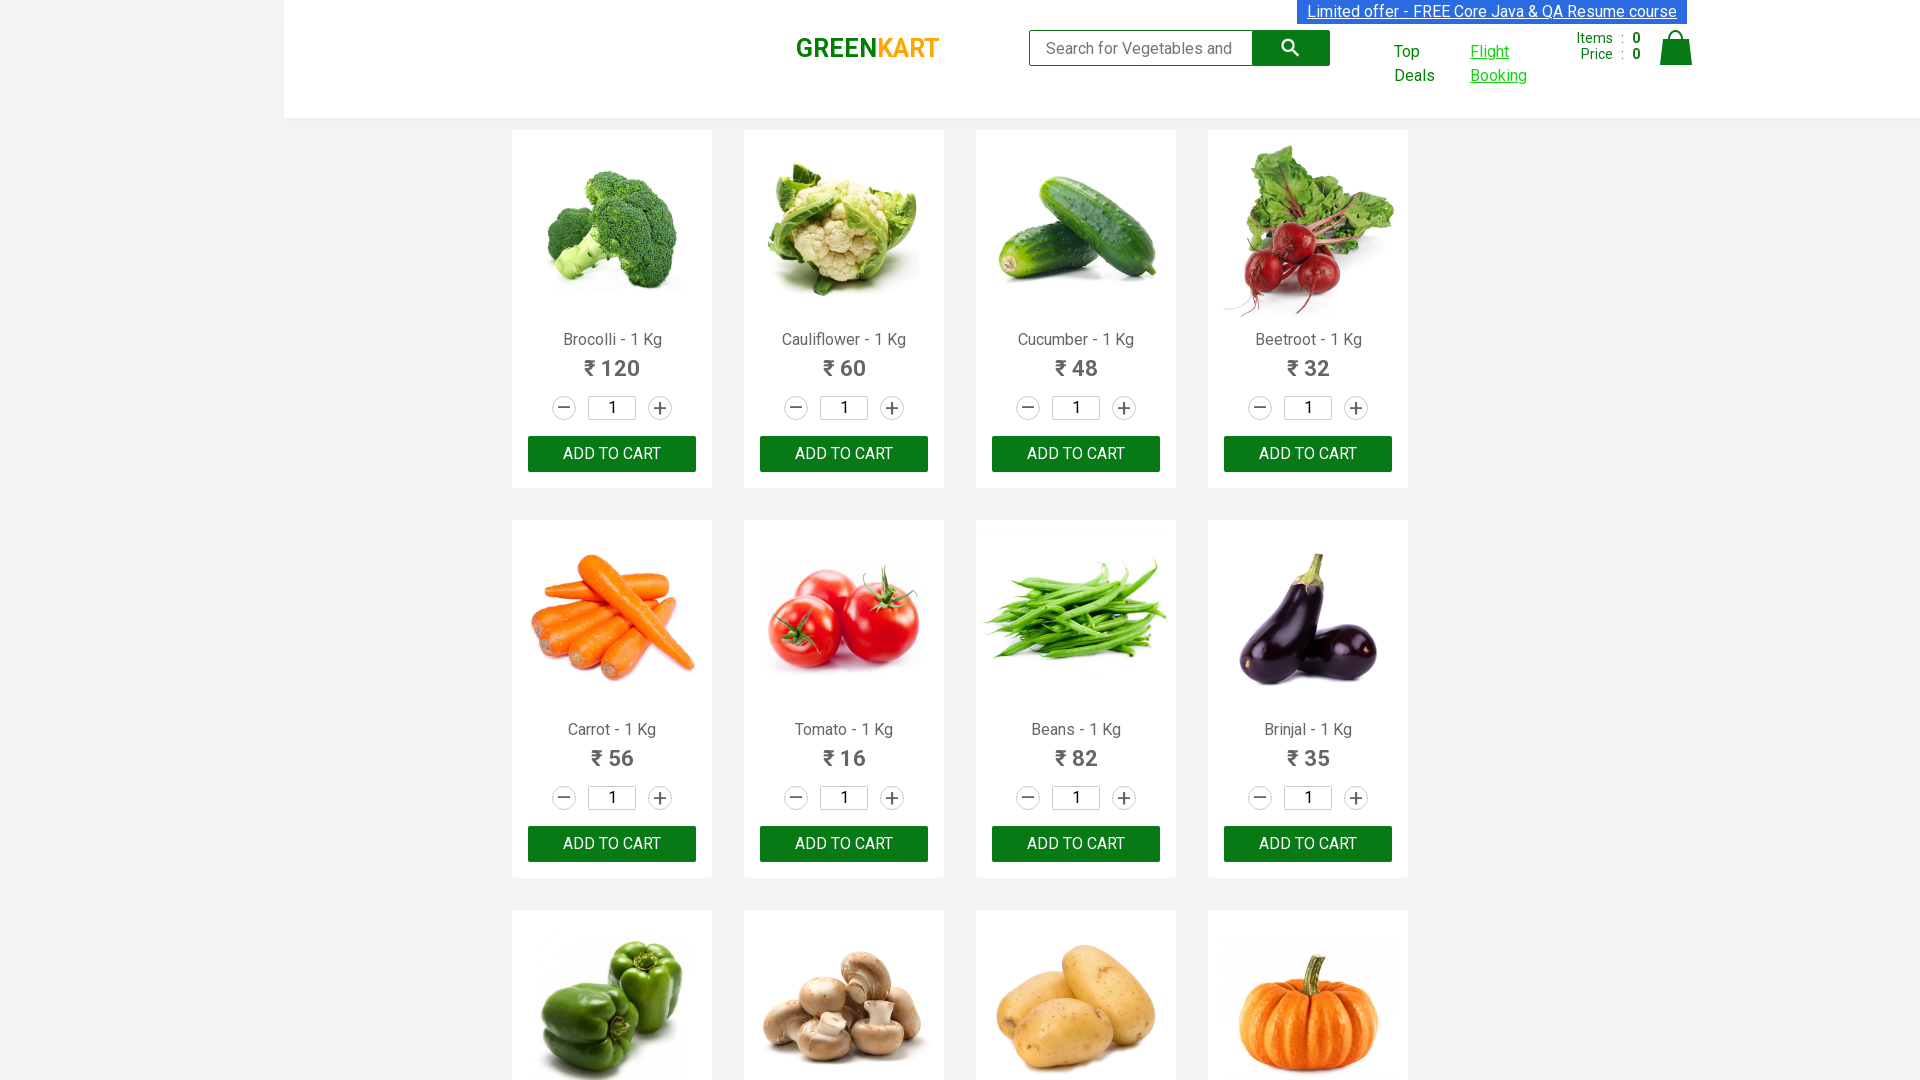

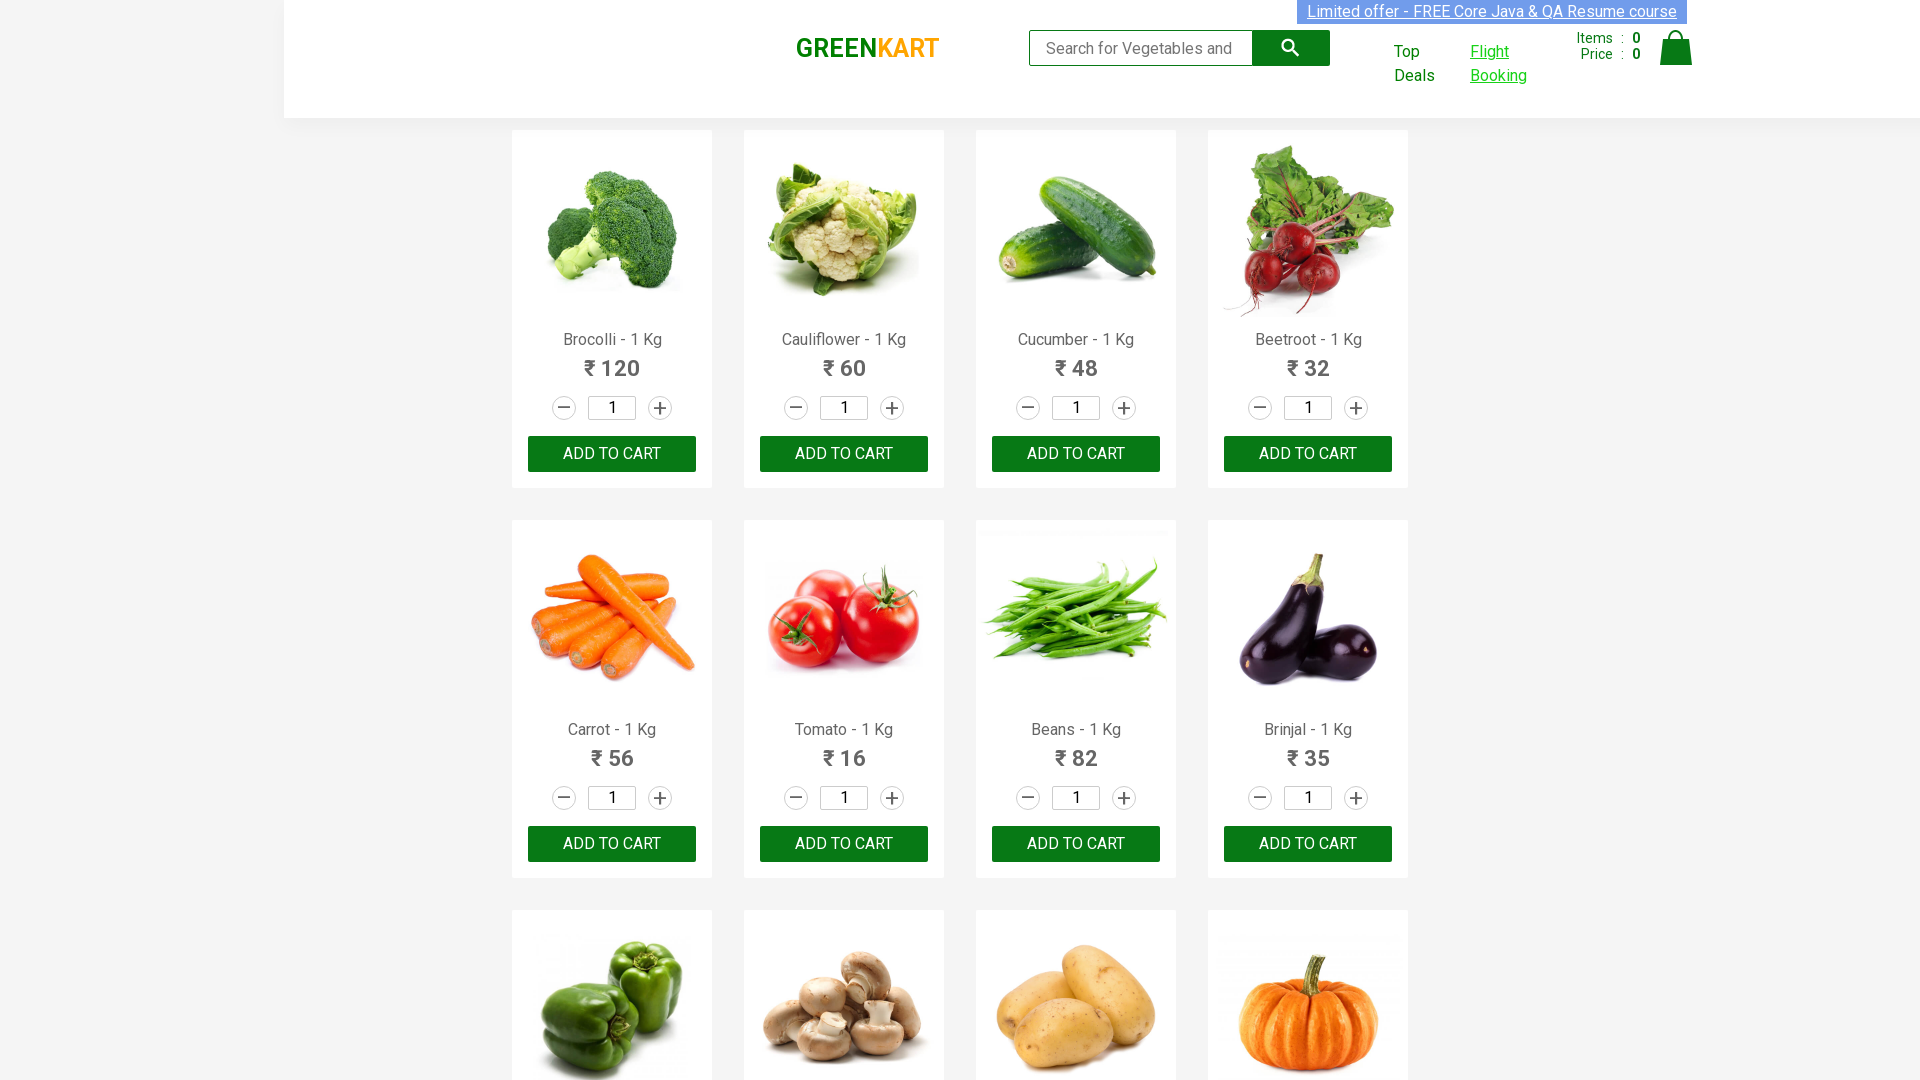